Tests editing a todo item by double-clicking and changing the text

Starting URL: https://demo.playwright.dev/todomvc

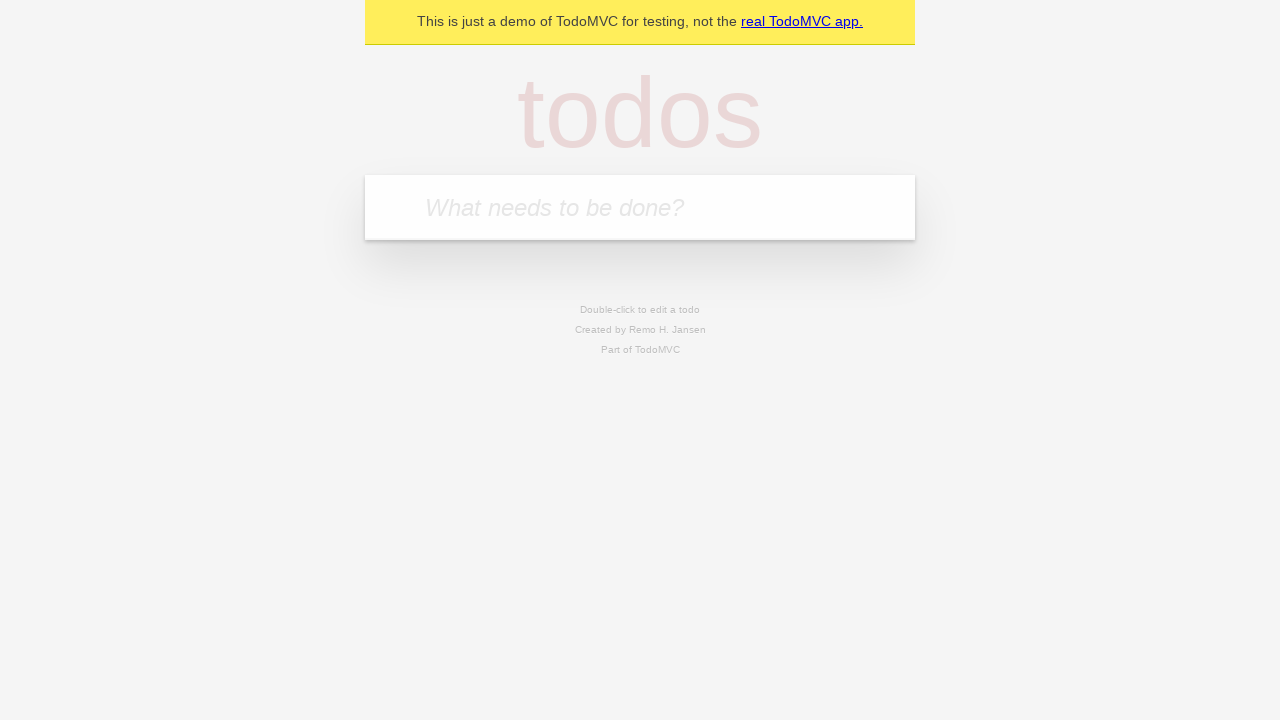

Filled todo input with 'buy some cheese' on internal:attr=[placeholder="What needs to be done?"i]
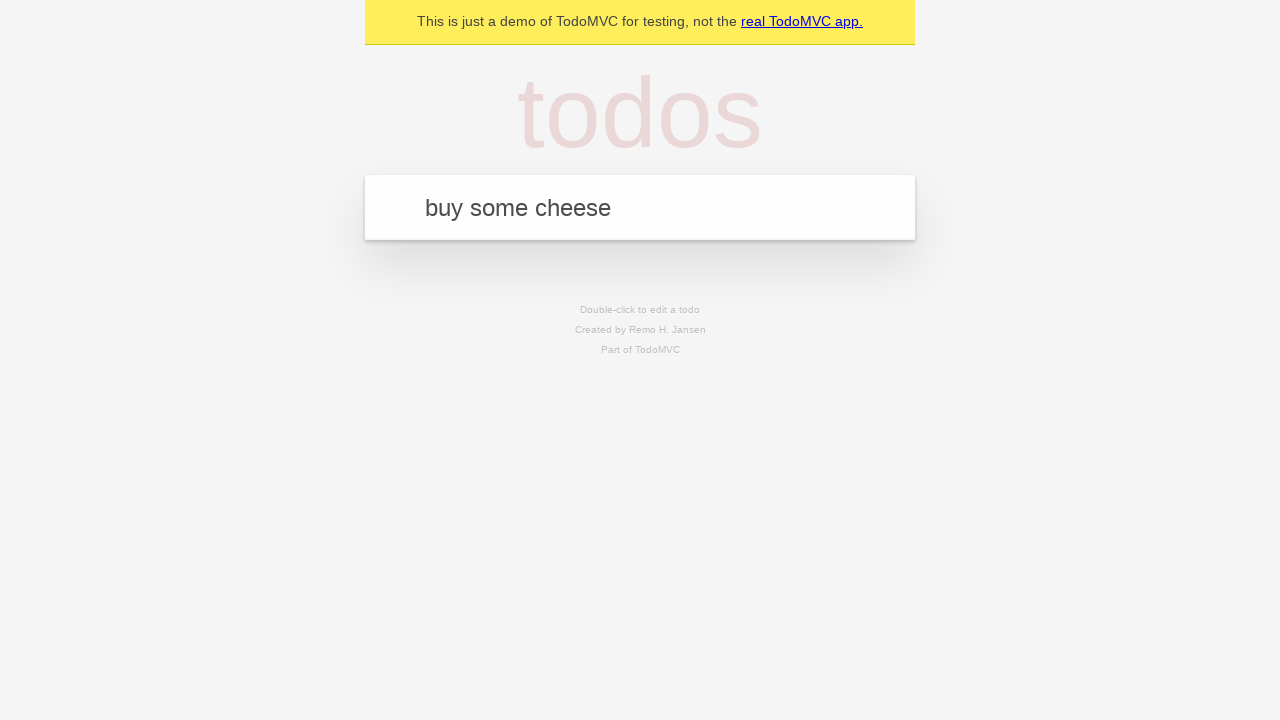

Pressed Enter to create todo 'buy some cheese' on internal:attr=[placeholder="What needs to be done?"i]
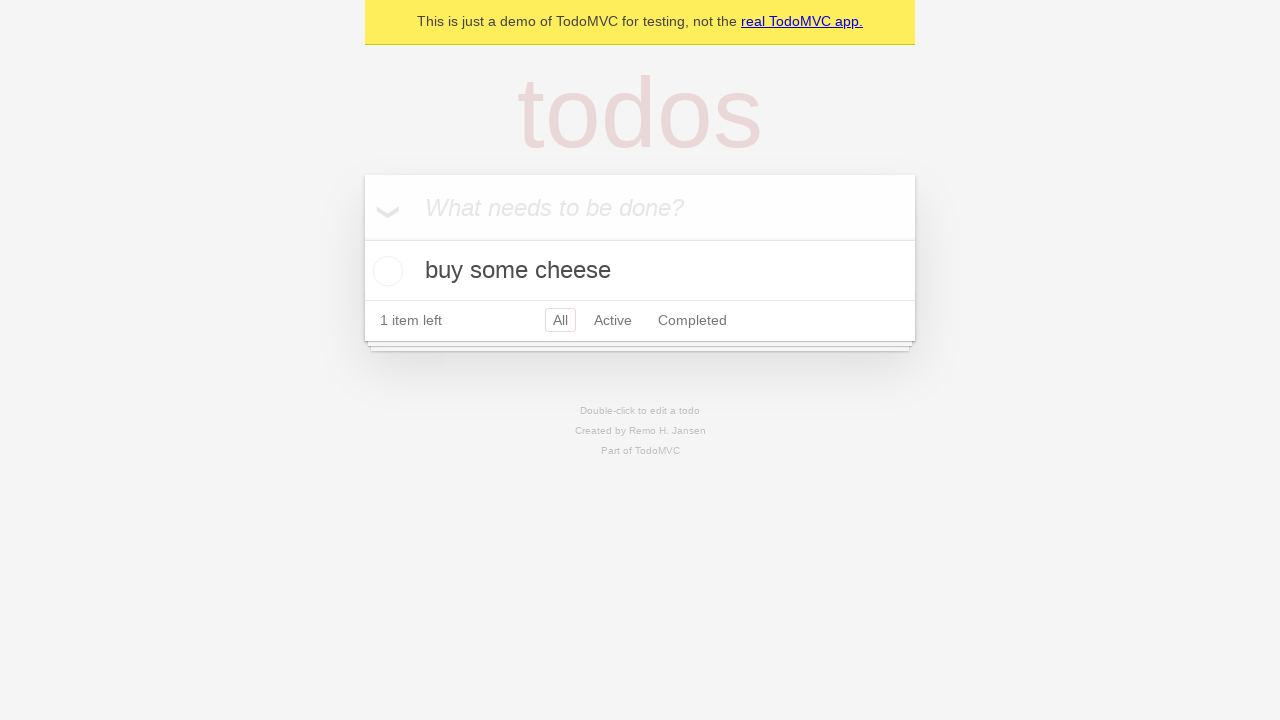

Filled todo input with 'feed the cat' on internal:attr=[placeholder="What needs to be done?"i]
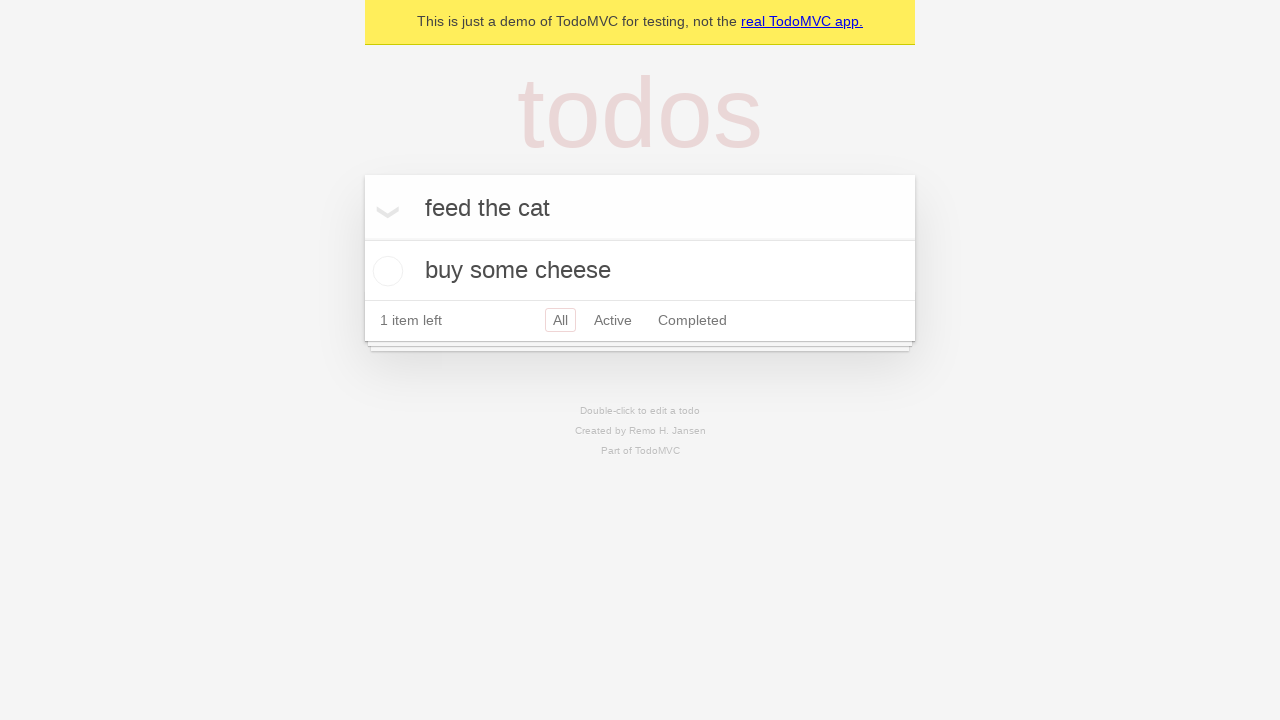

Pressed Enter to create todo 'feed the cat' on internal:attr=[placeholder="What needs to be done?"i]
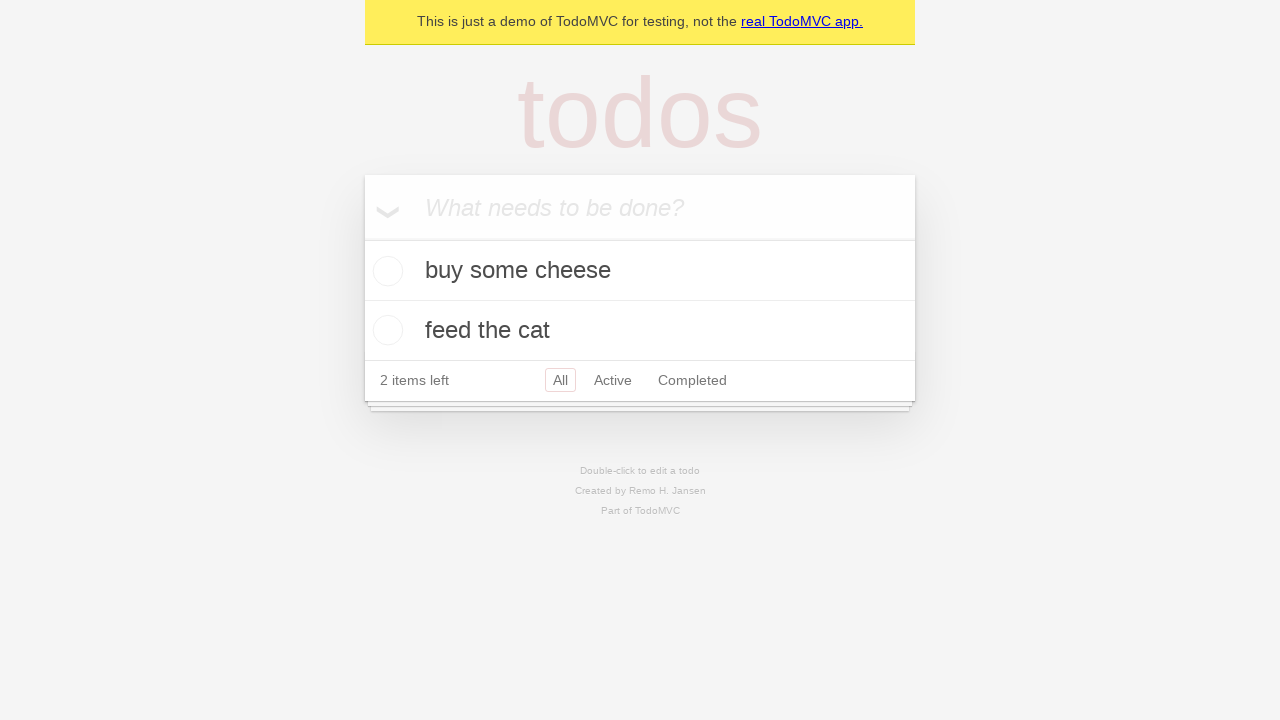

Filled todo input with 'book a doctors appointment' on internal:attr=[placeholder="What needs to be done?"i]
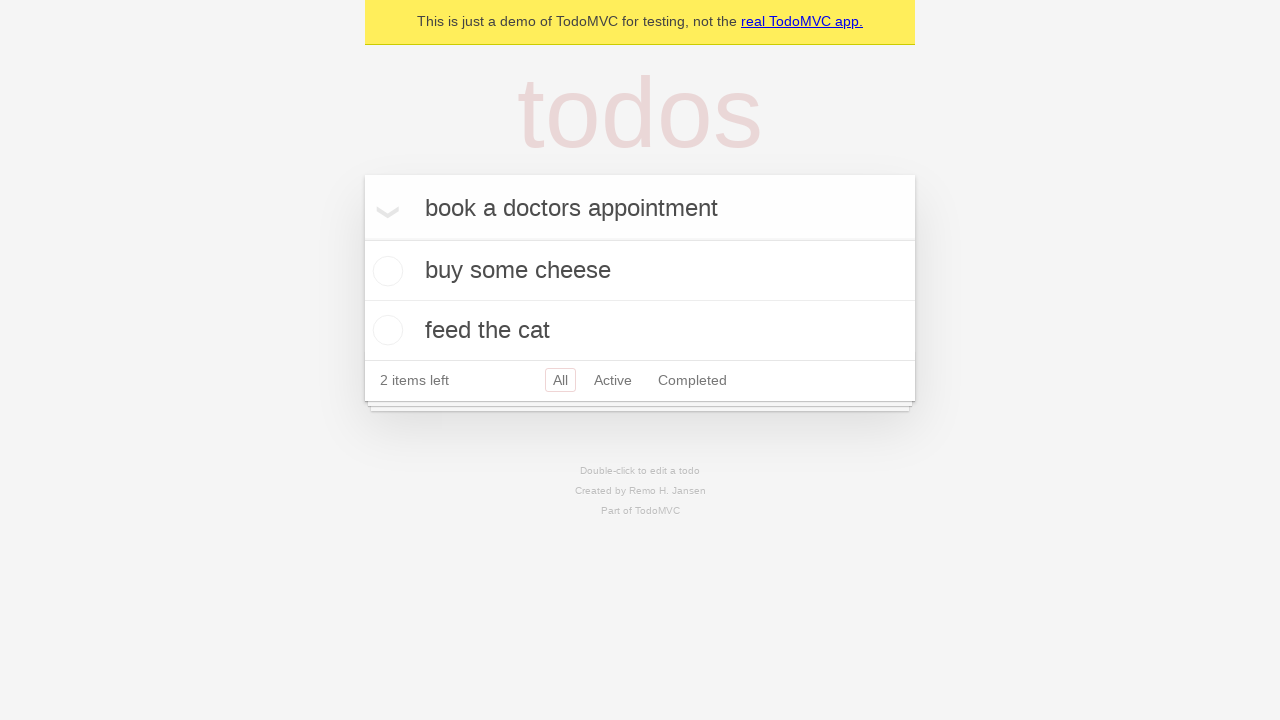

Pressed Enter to create todo 'book a doctors appointment' on internal:attr=[placeholder="What needs to be done?"i]
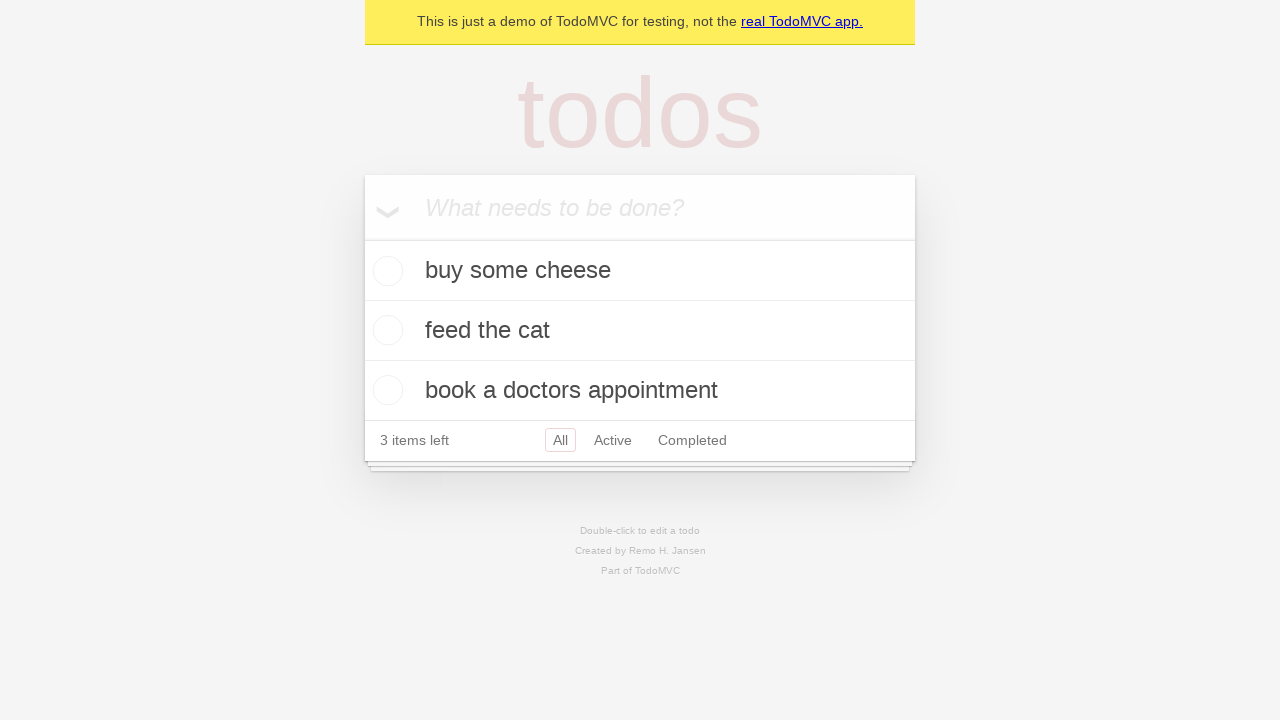

Located all todo items
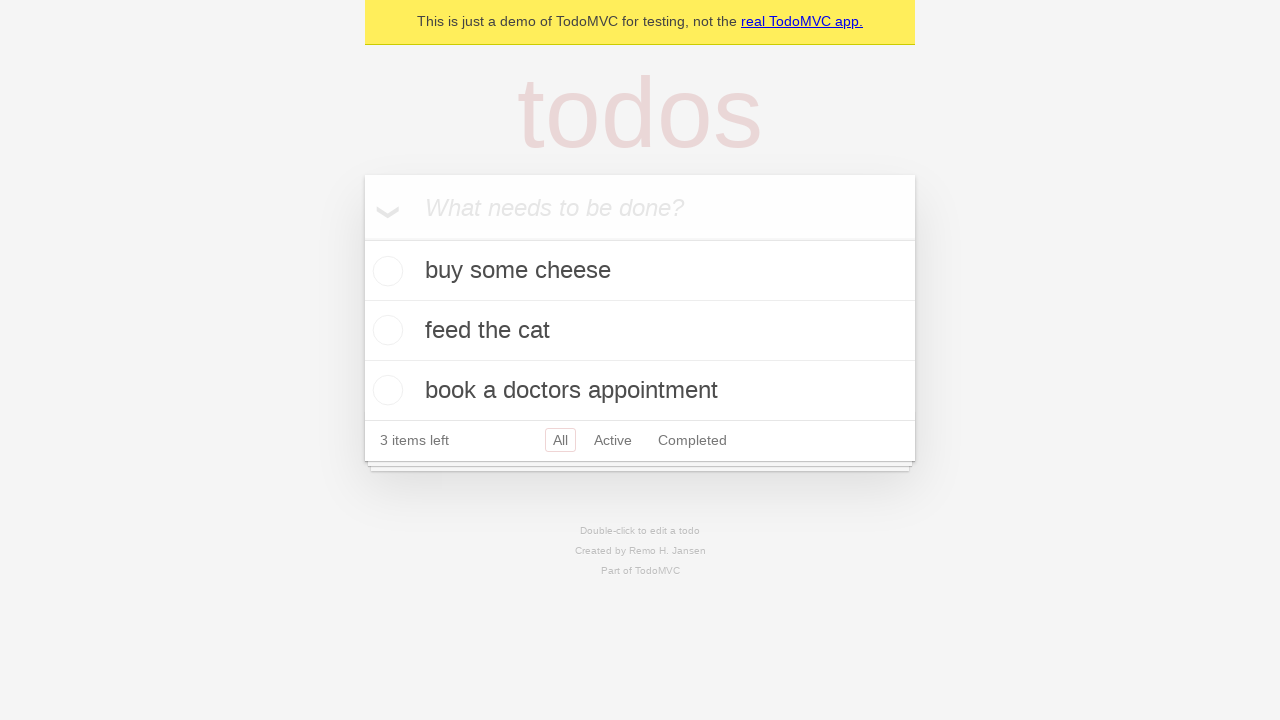

Selected second todo item
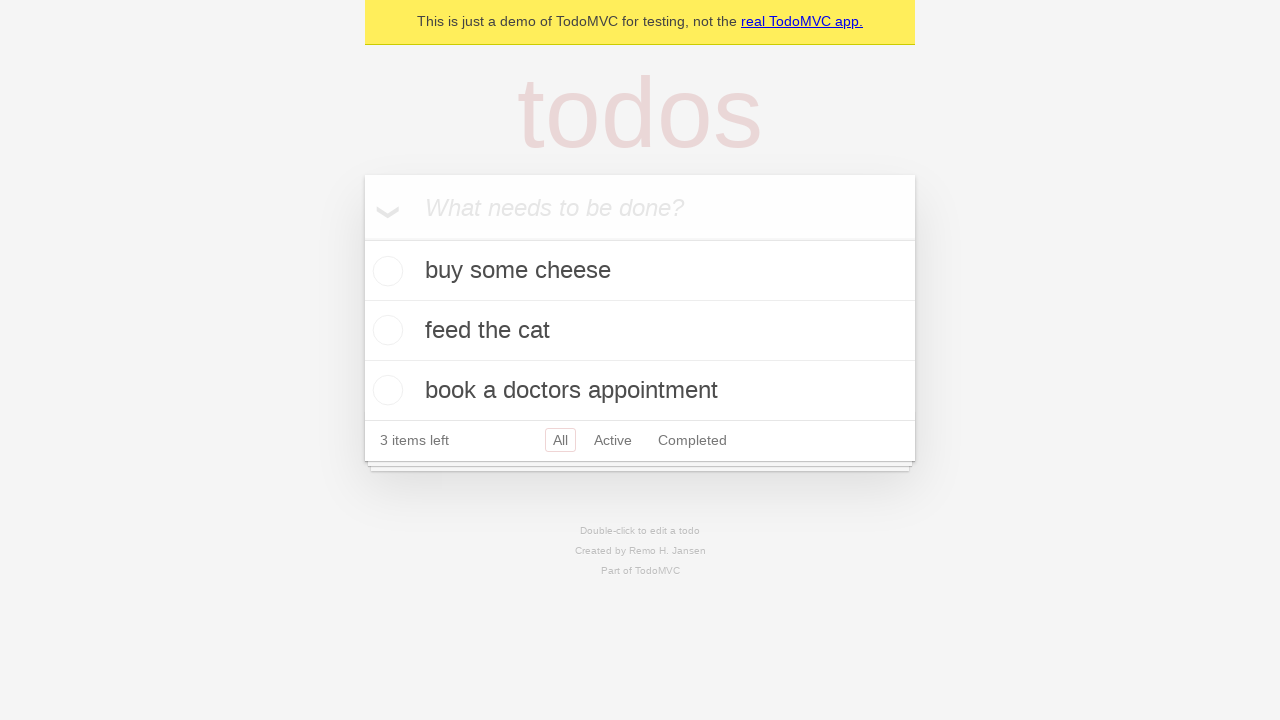

Double-clicked second todo to enter edit mode at (640, 331) on internal:testid=[data-testid="todo-item"s] >> nth=1
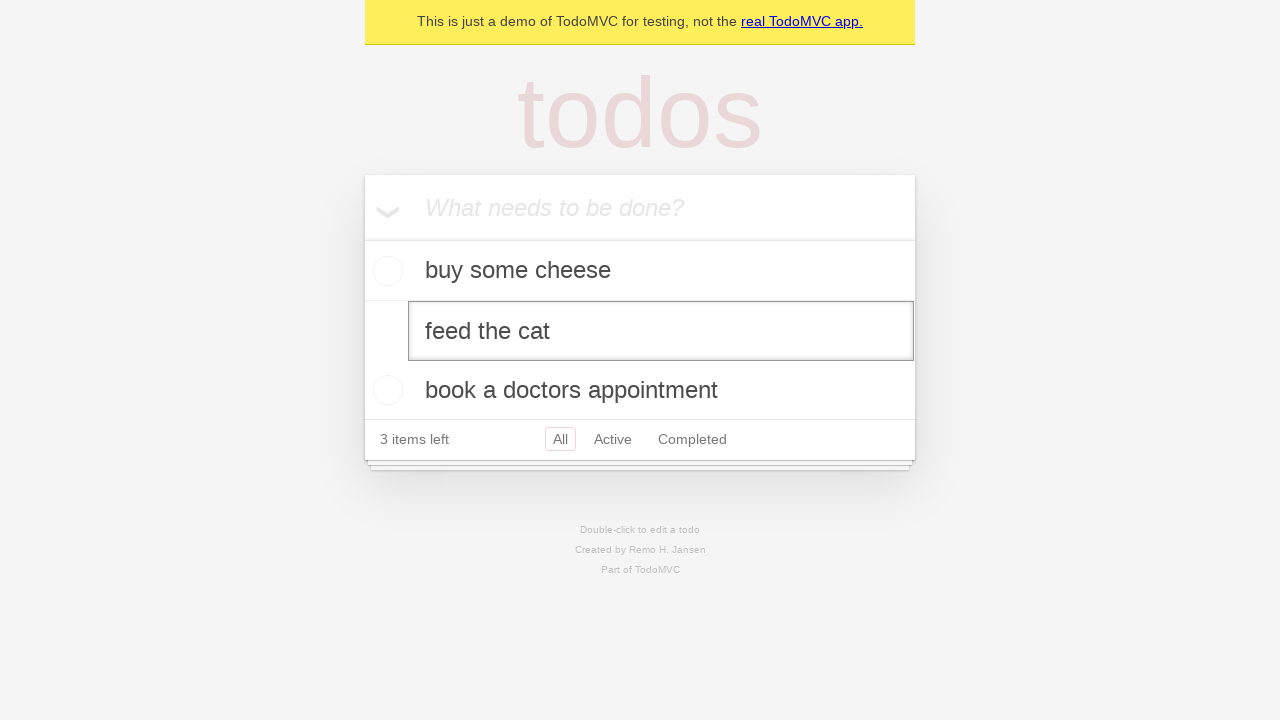

Located edit textbox
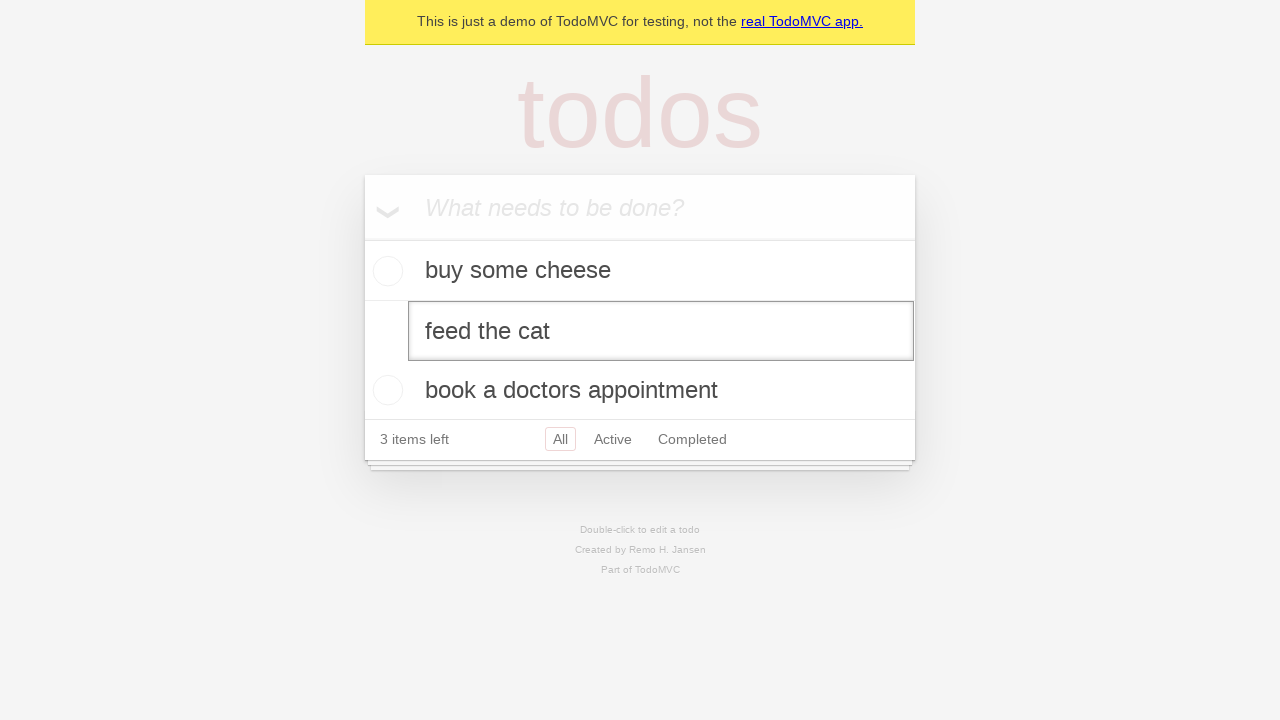

Changed todo text to 'buy some sausages' on internal:testid=[data-testid="todo-item"s] >> nth=1 >> internal:role=textbox[nam
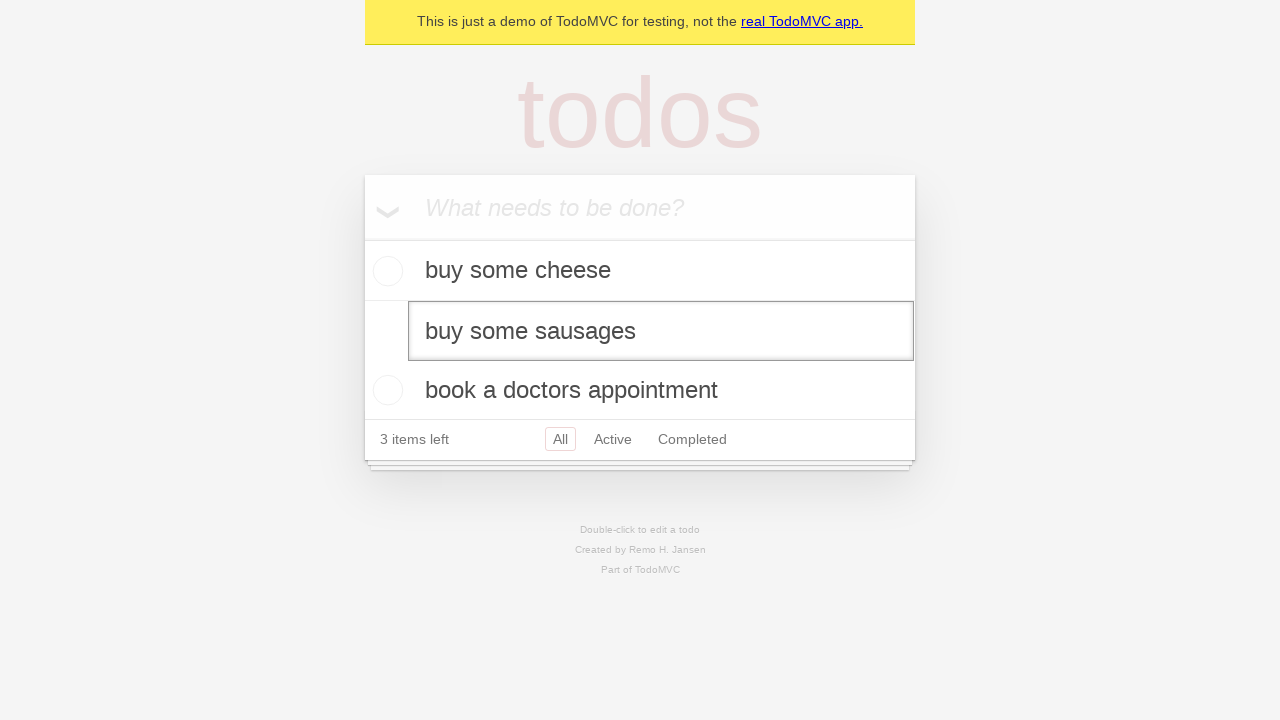

Pressed Enter to save edited todo on internal:testid=[data-testid="todo-item"s] >> nth=1 >> internal:role=textbox[nam
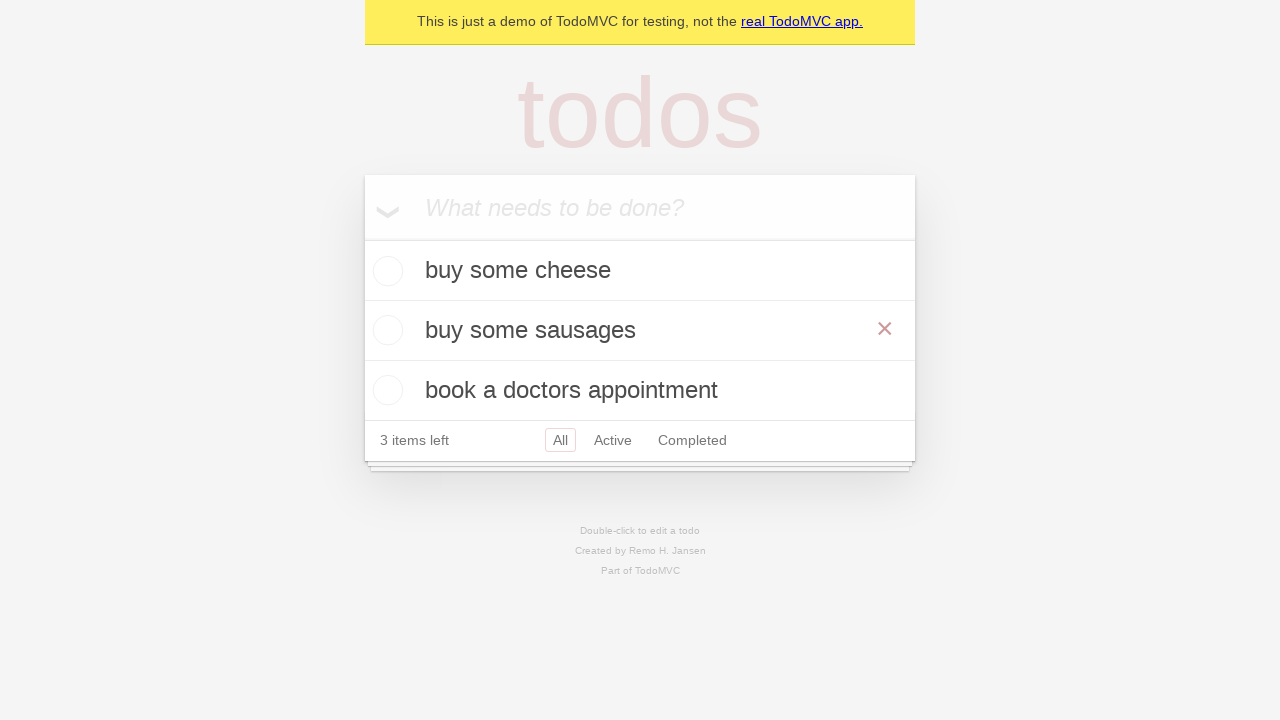

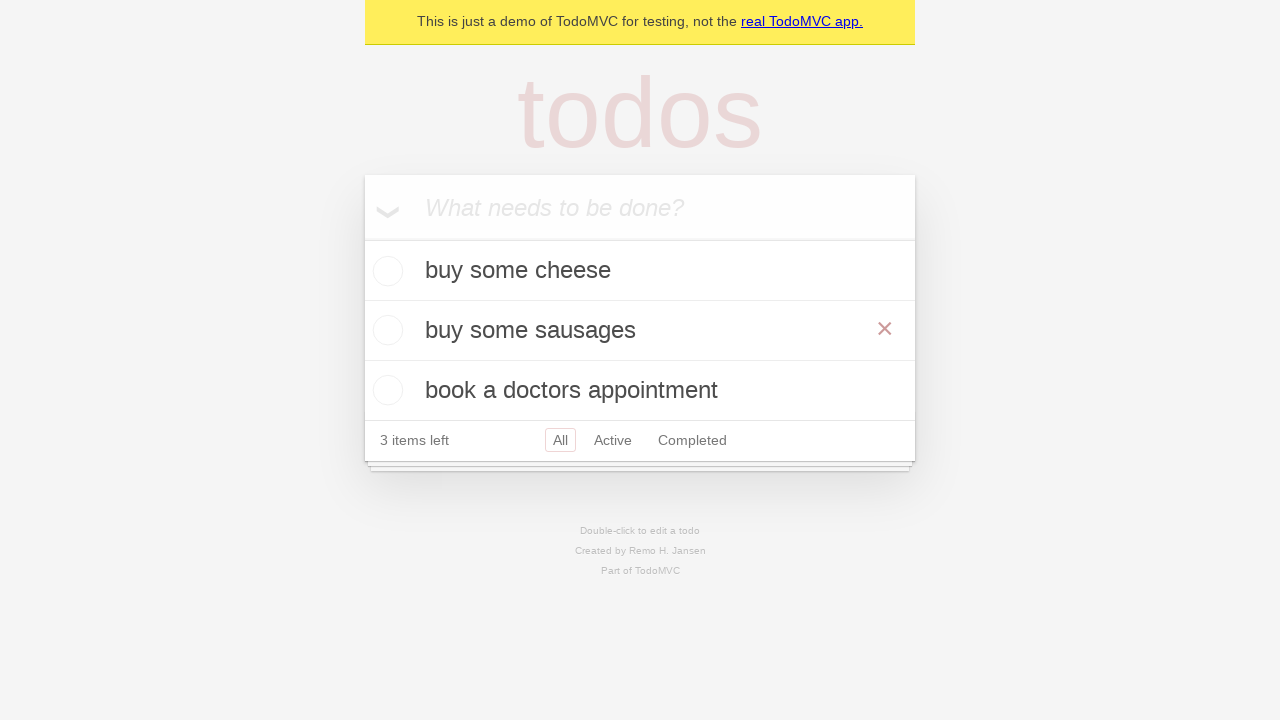